Tests notification message functionality by clicking a link and verifying the displayed notification

Starting URL: http://the-internet.herokuapp.com/notification_message_rendered

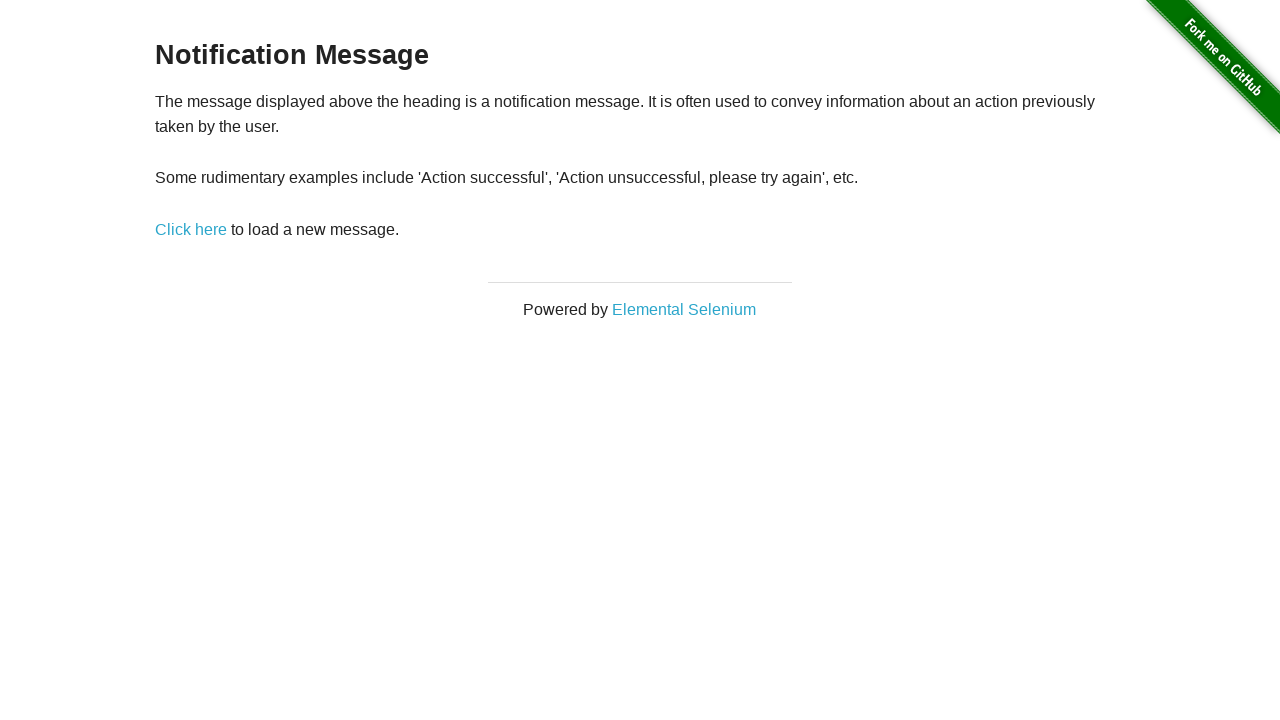

Clicked 'Click here' link to trigger notification at (191, 229) on xpath=//a[contains(text(),'Click here')]
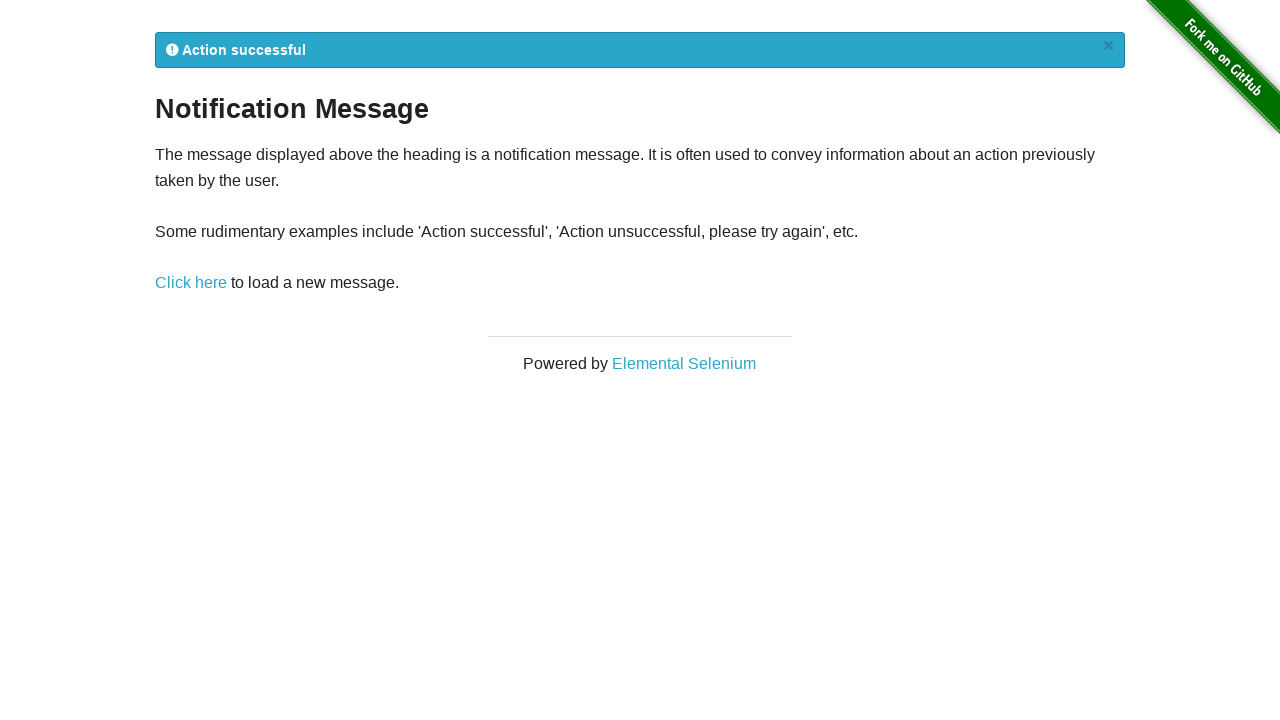

Notification message appeared
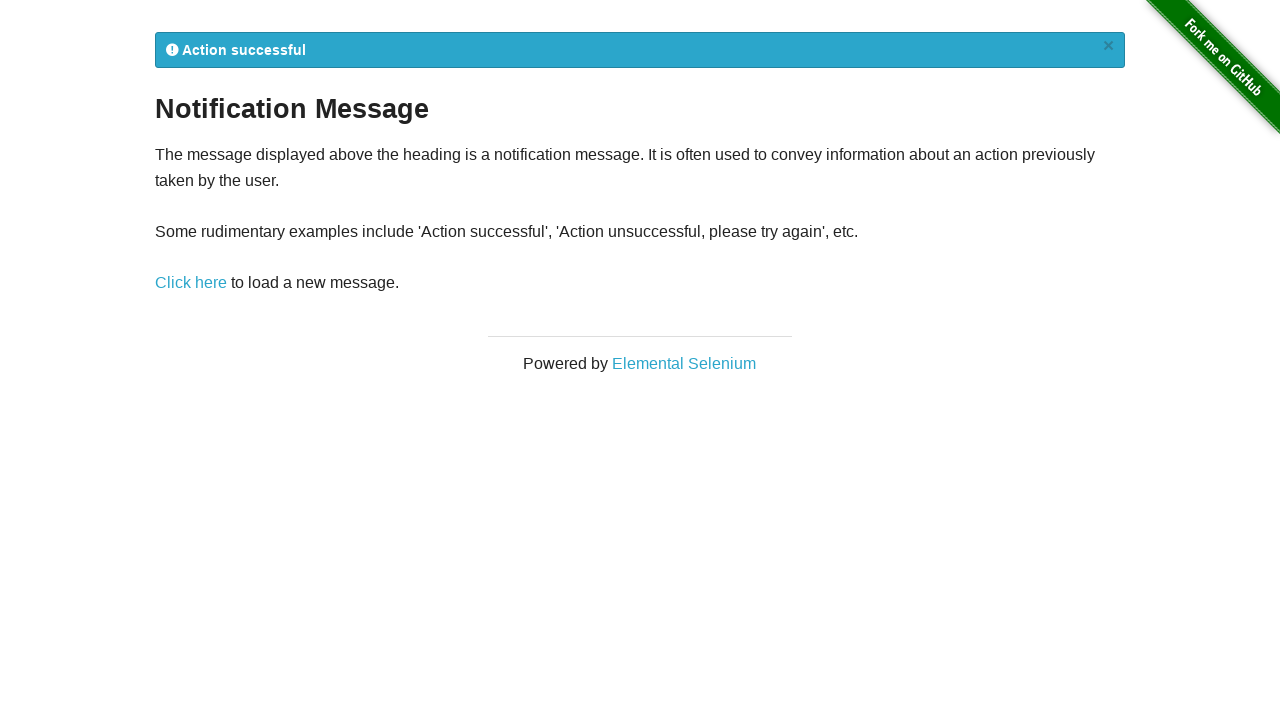

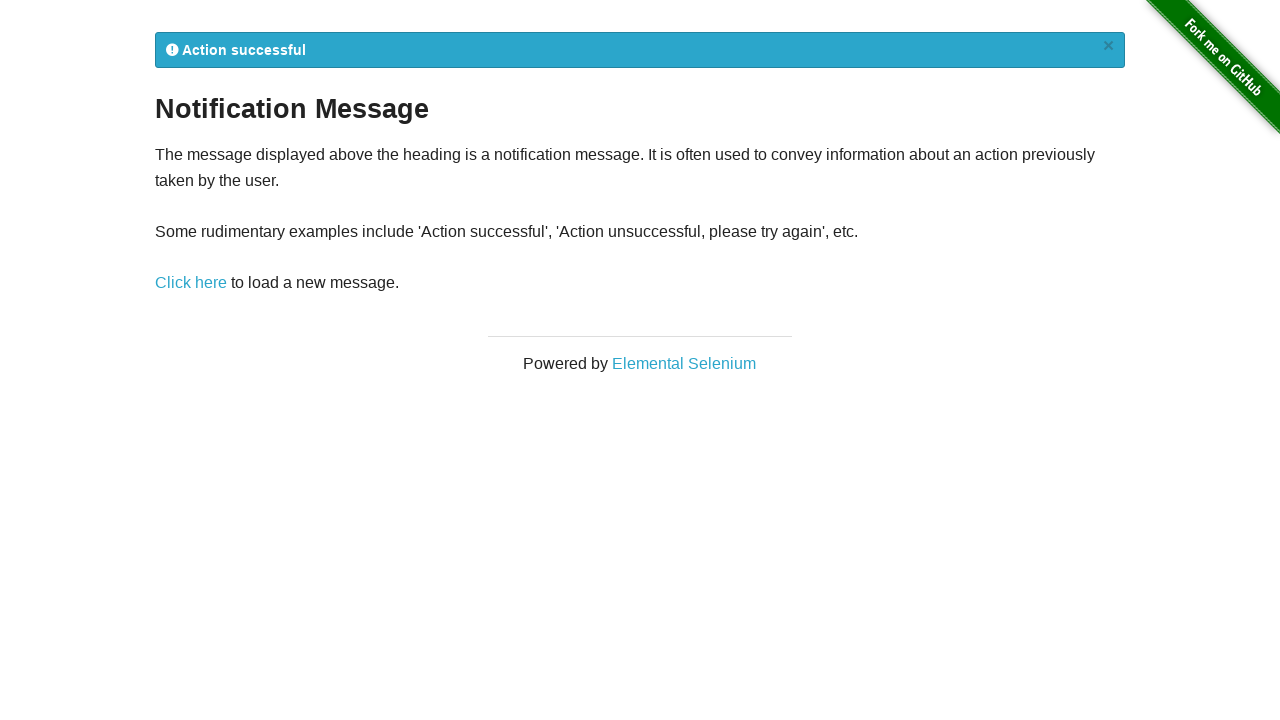